Tests the add/remove elements functionality by clicking the "Add Element" button 5 times and verifying that 5 delete buttons are created

Starting URL: https://the-internet.herokuapp.com/add_remove_elements/

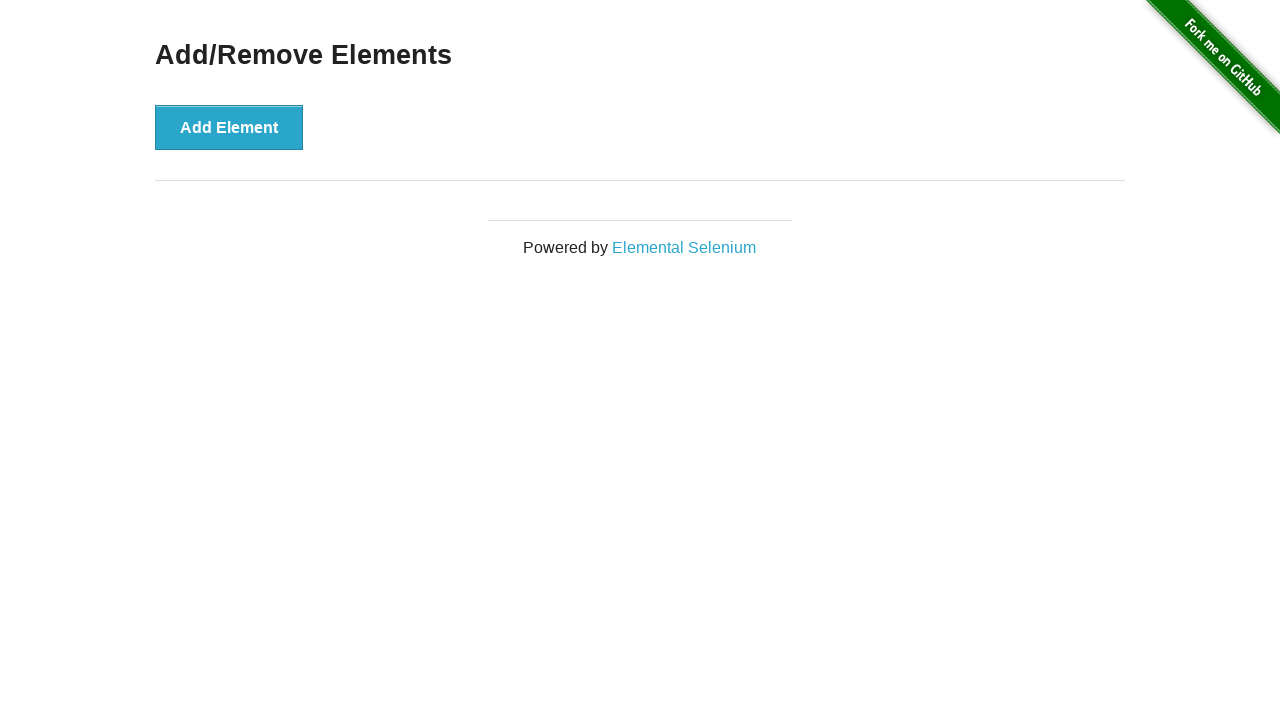

Clicked 'Add Element' button (iteration 1 of 5) at (229, 127) on [onclick='addElement()']
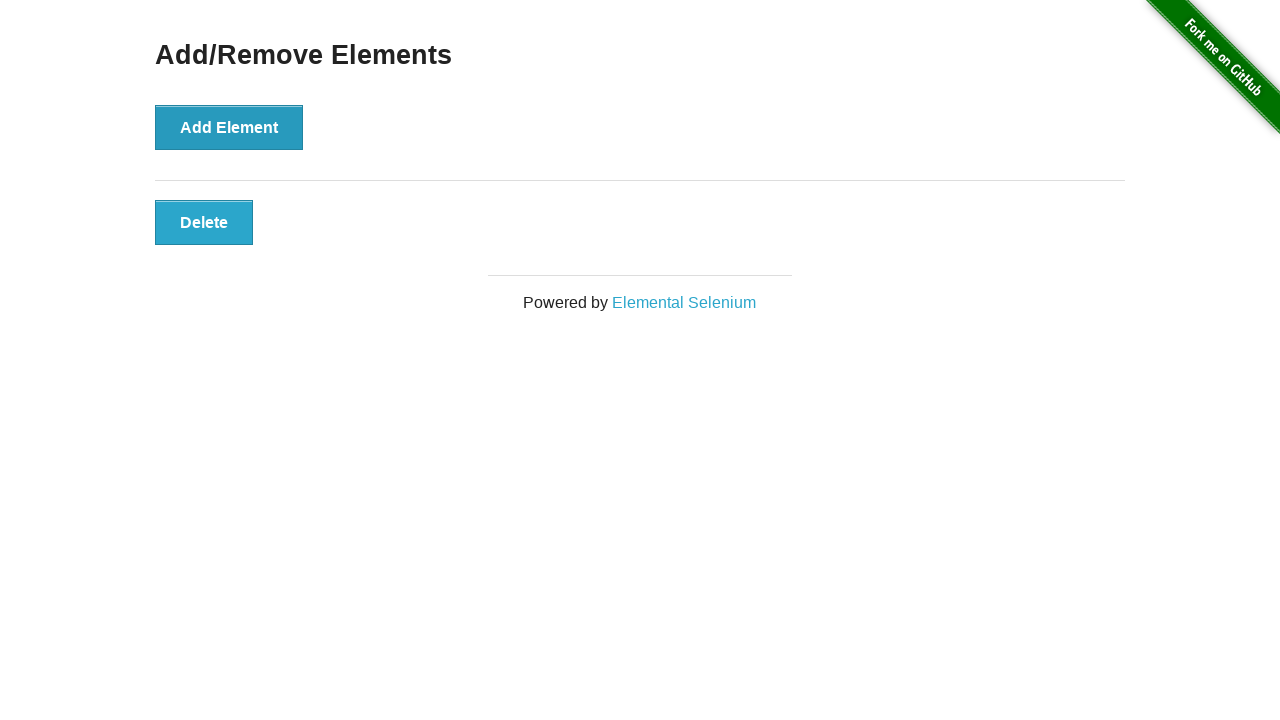

Clicked 'Add Element' button (iteration 2 of 5) at (229, 127) on [onclick='addElement()']
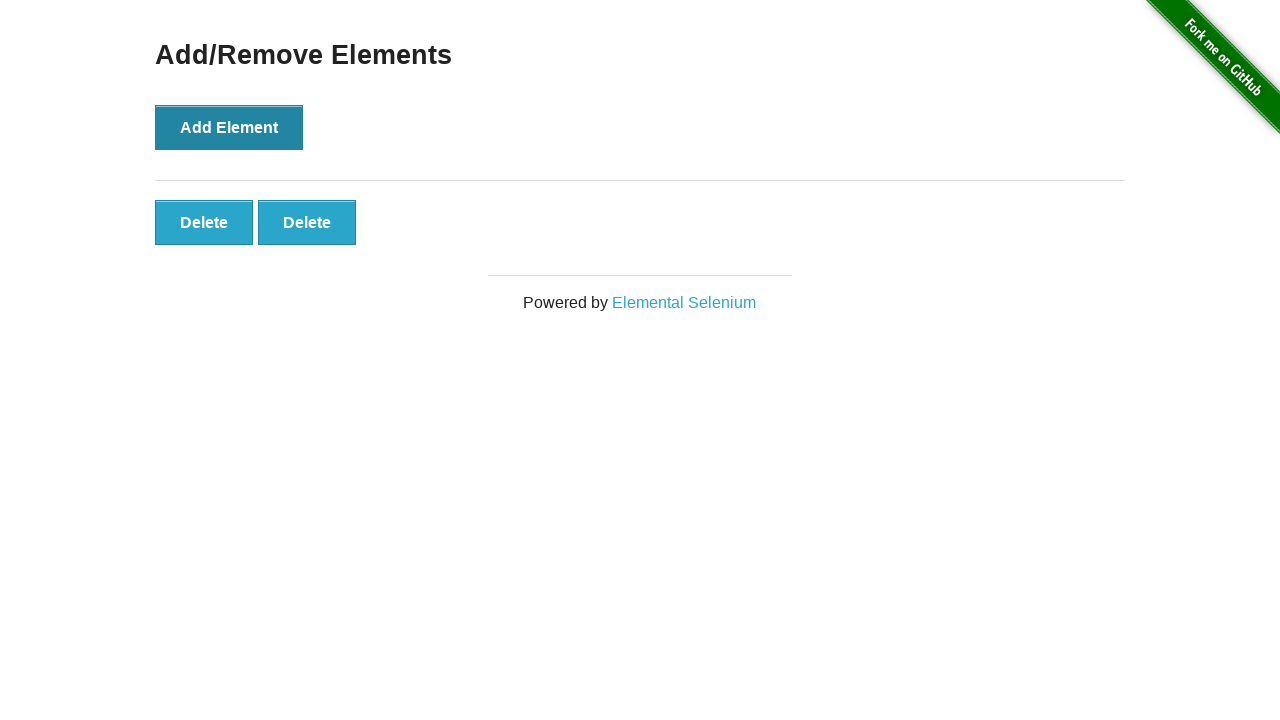

Clicked 'Add Element' button (iteration 3 of 5) at (229, 127) on [onclick='addElement()']
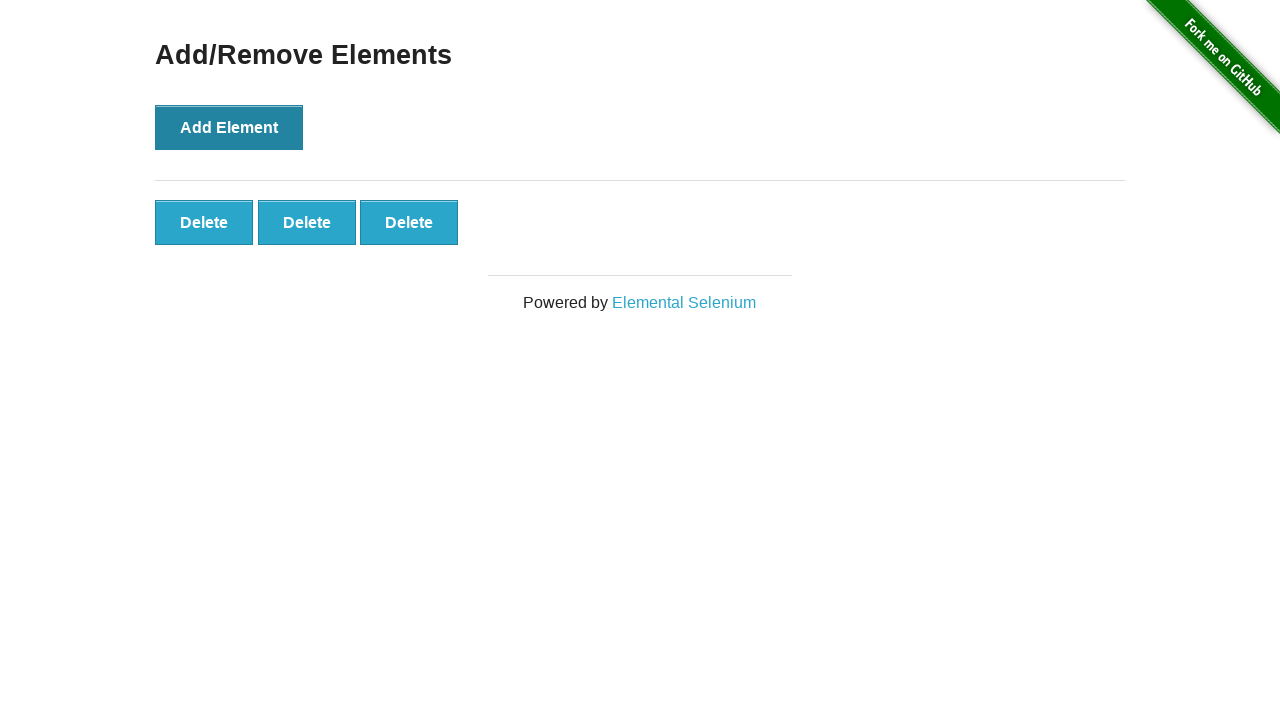

Clicked 'Add Element' button (iteration 4 of 5) at (229, 127) on [onclick='addElement()']
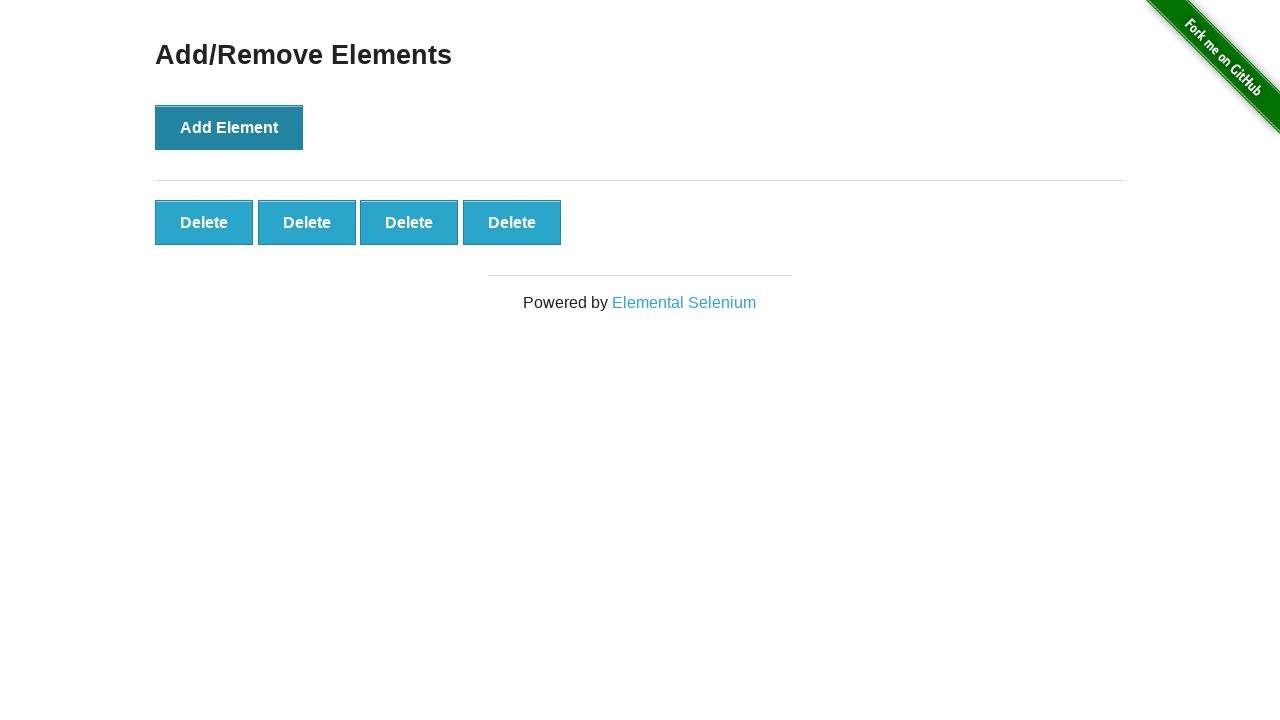

Clicked 'Add Element' button (iteration 5 of 5) at (229, 127) on [onclick='addElement()']
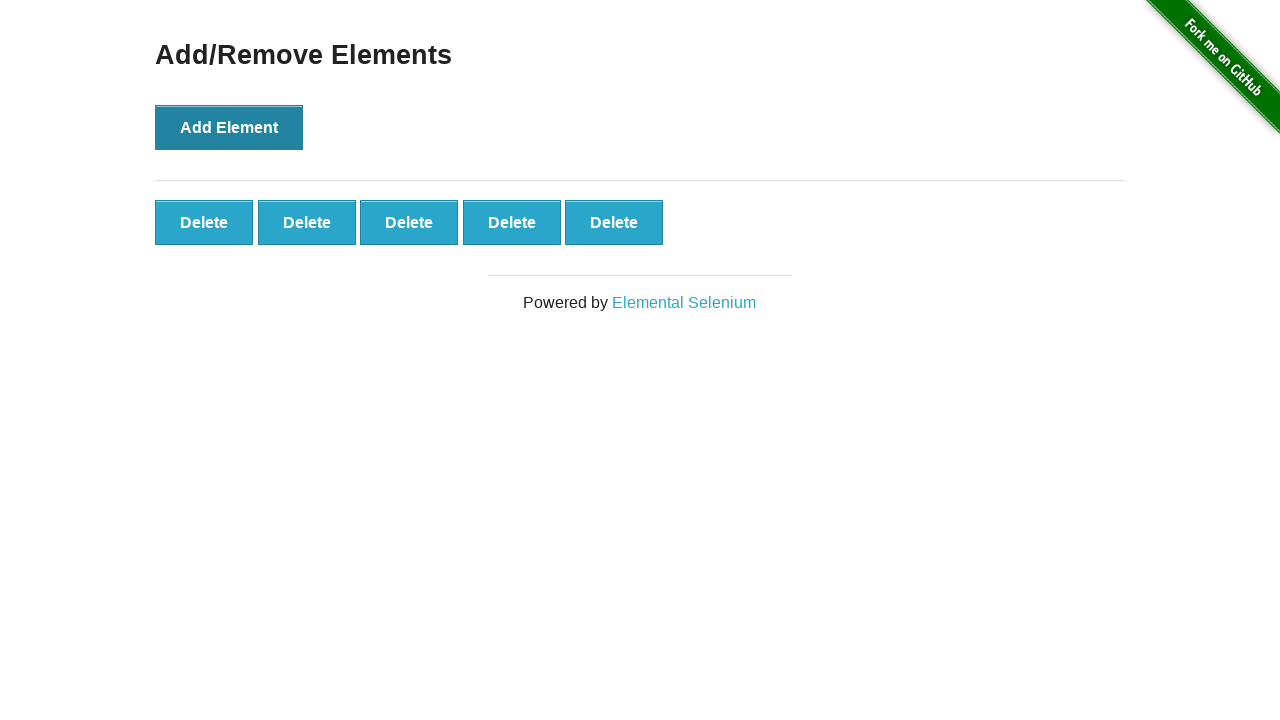

Waited for delete buttons to appear
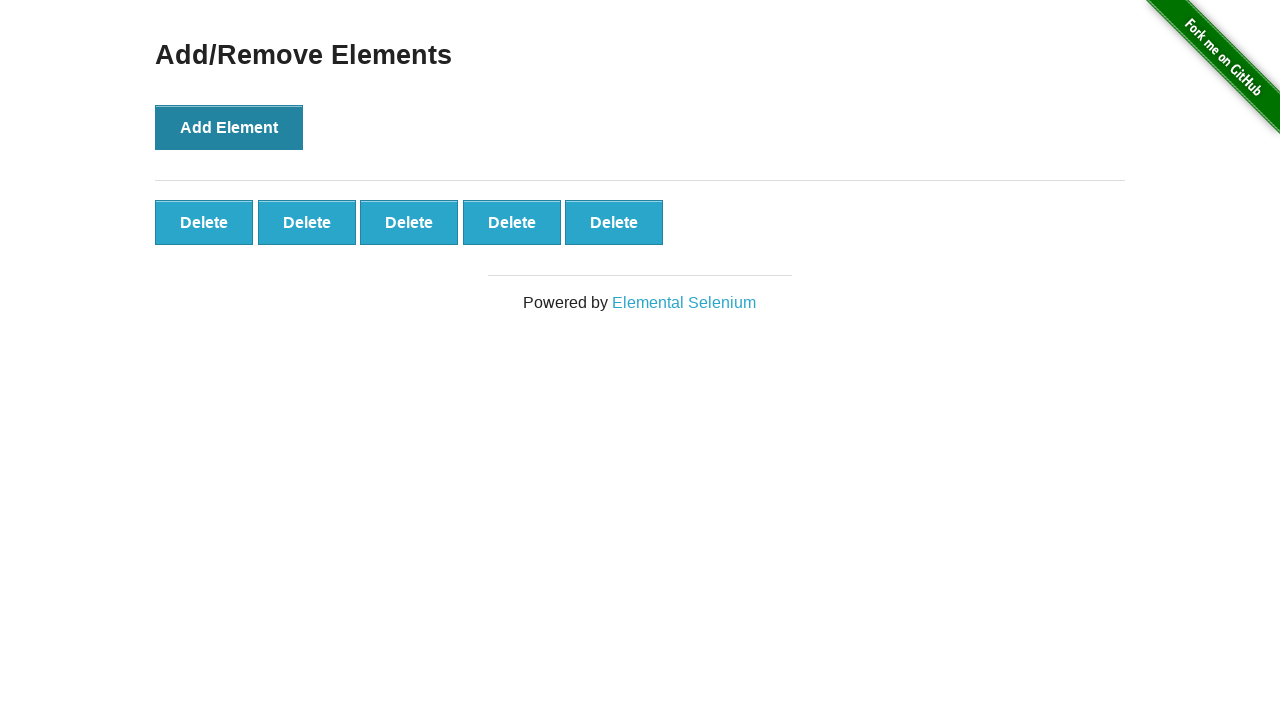

Verified that 5 delete buttons were created
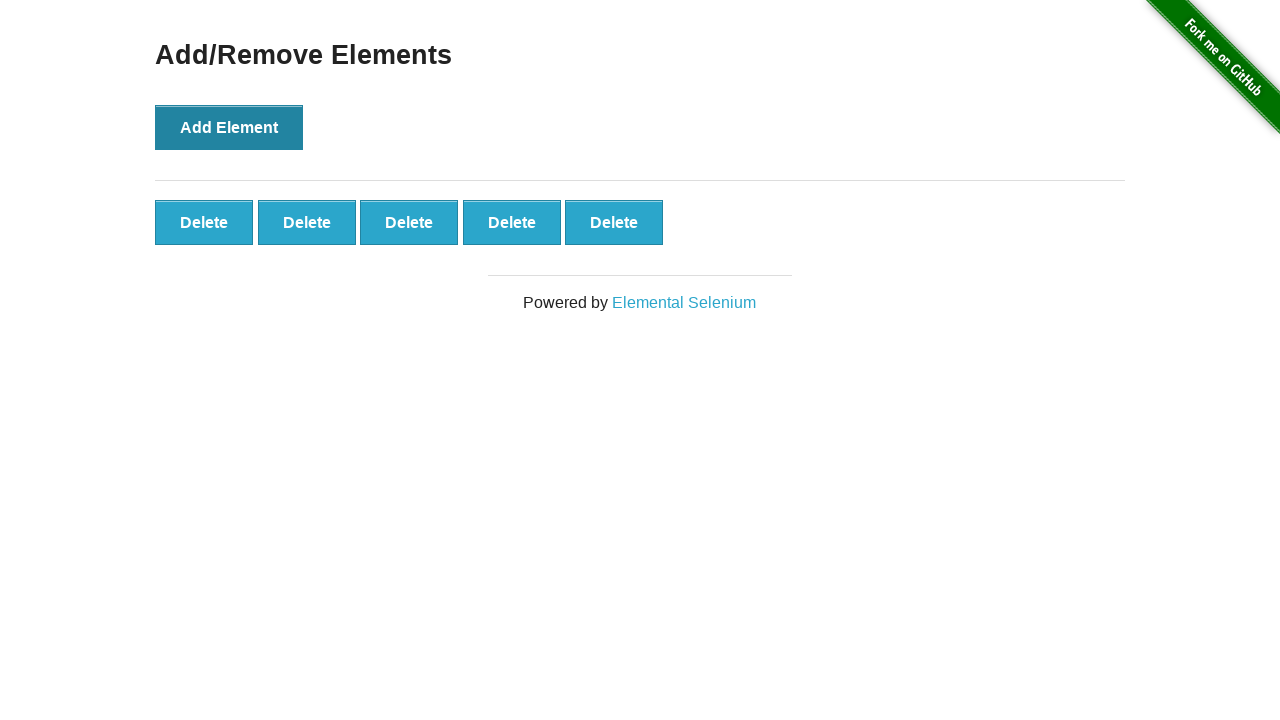

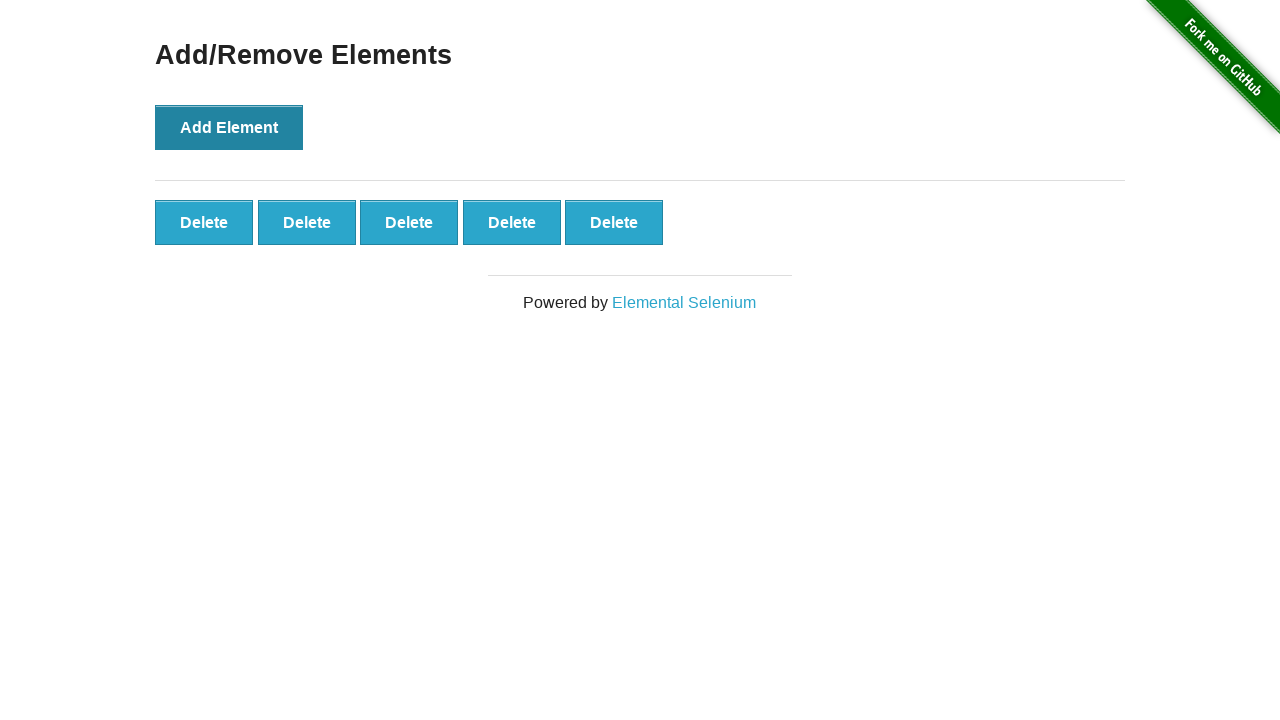